Tests dynamic controls on a webpage by clicking a checkbox, removing it, and verifying the removal message appears

Starting URL: https://the-internet.herokuapp.com/dynamic_controls

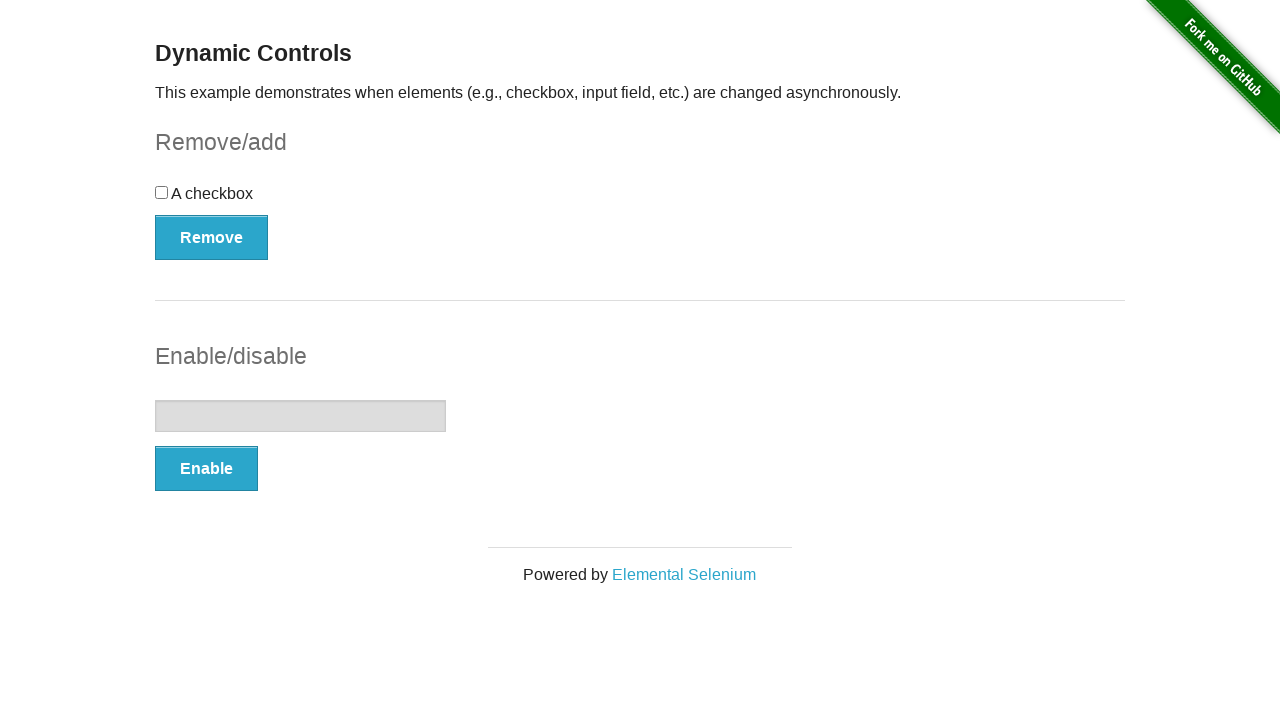

Clicked checkbox to select it at (162, 192) on input[type='checkbox']
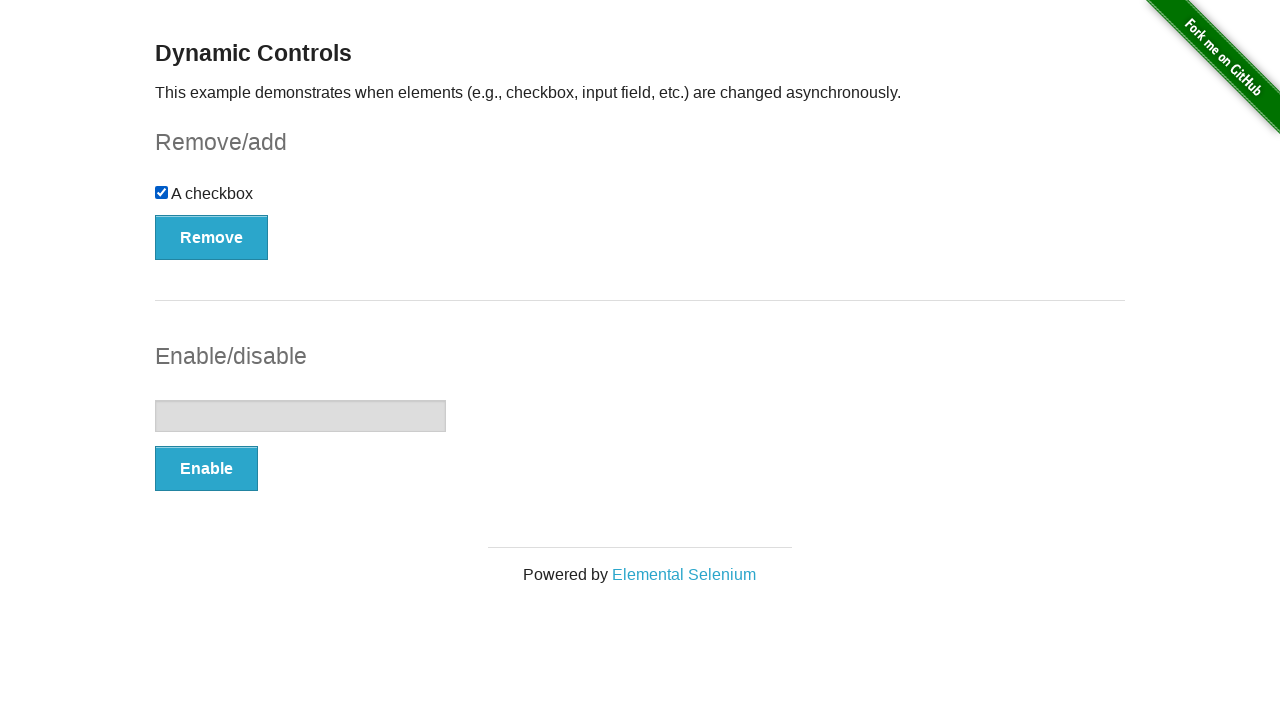

Clicked Remove button to remove the checkbox at (212, 237) on button:has-text('Remove')
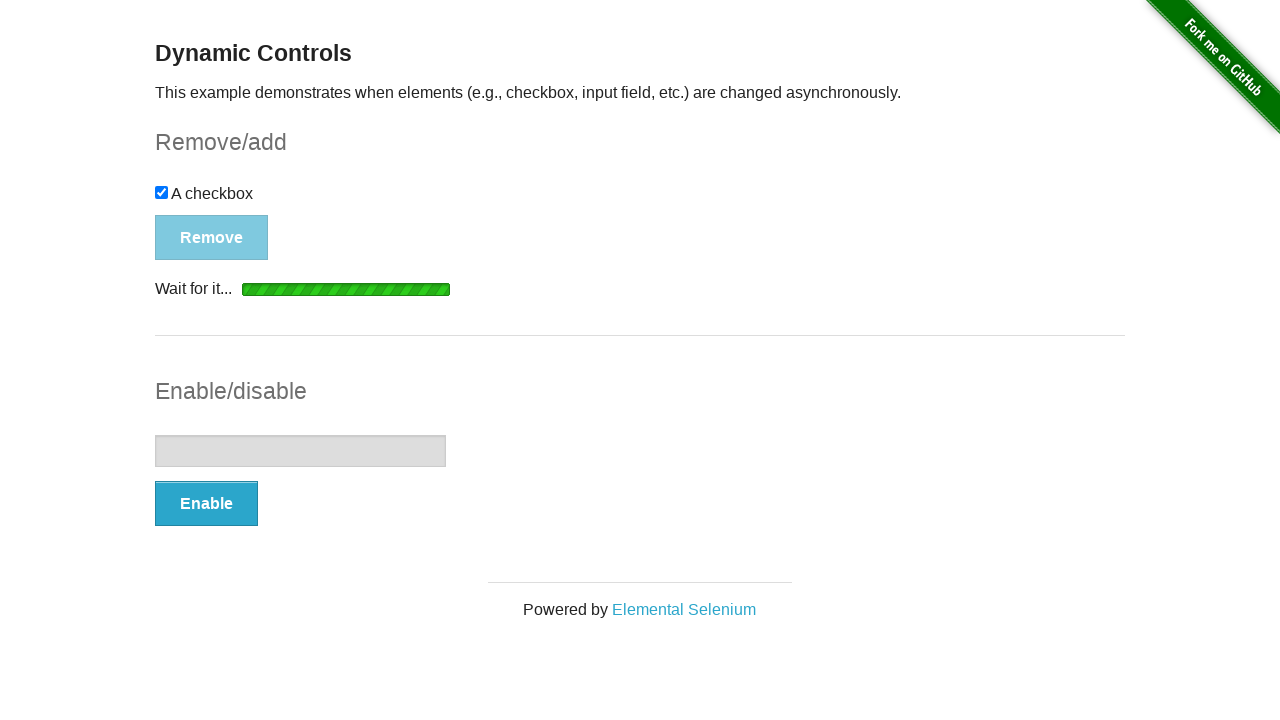

Waited for removal message to appear
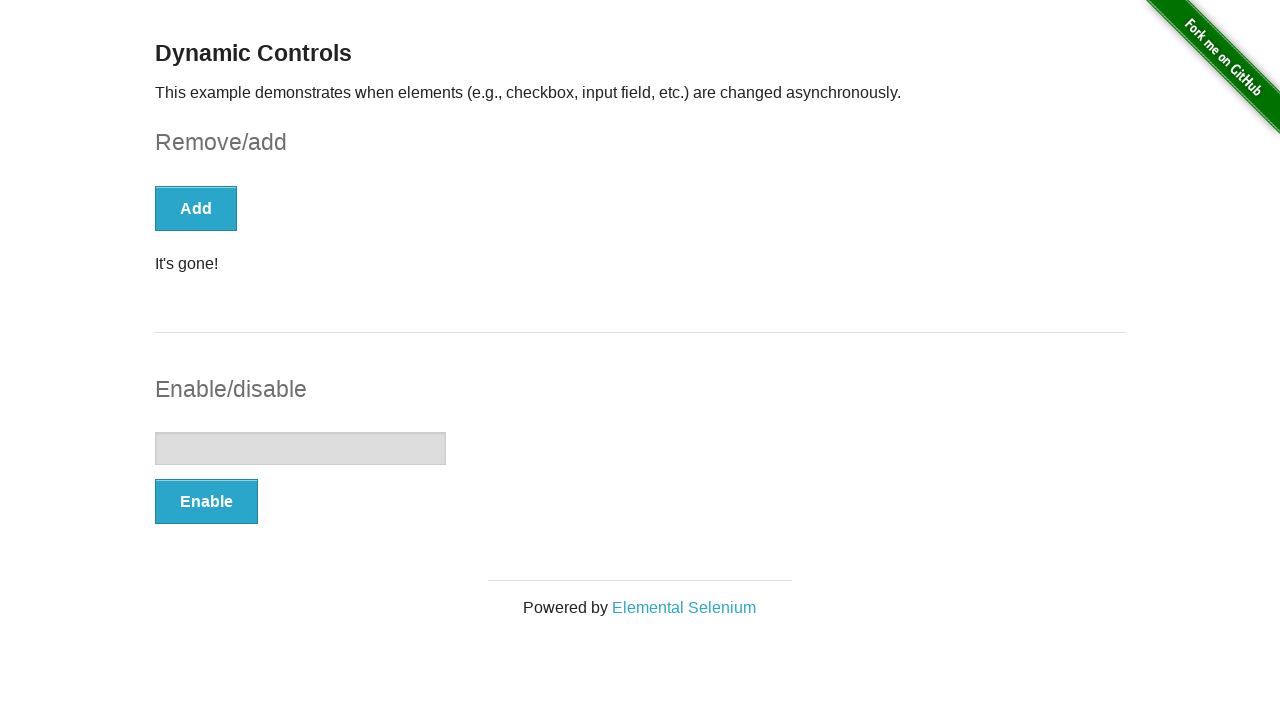

Retrieved removal message text: 'It's gone!'
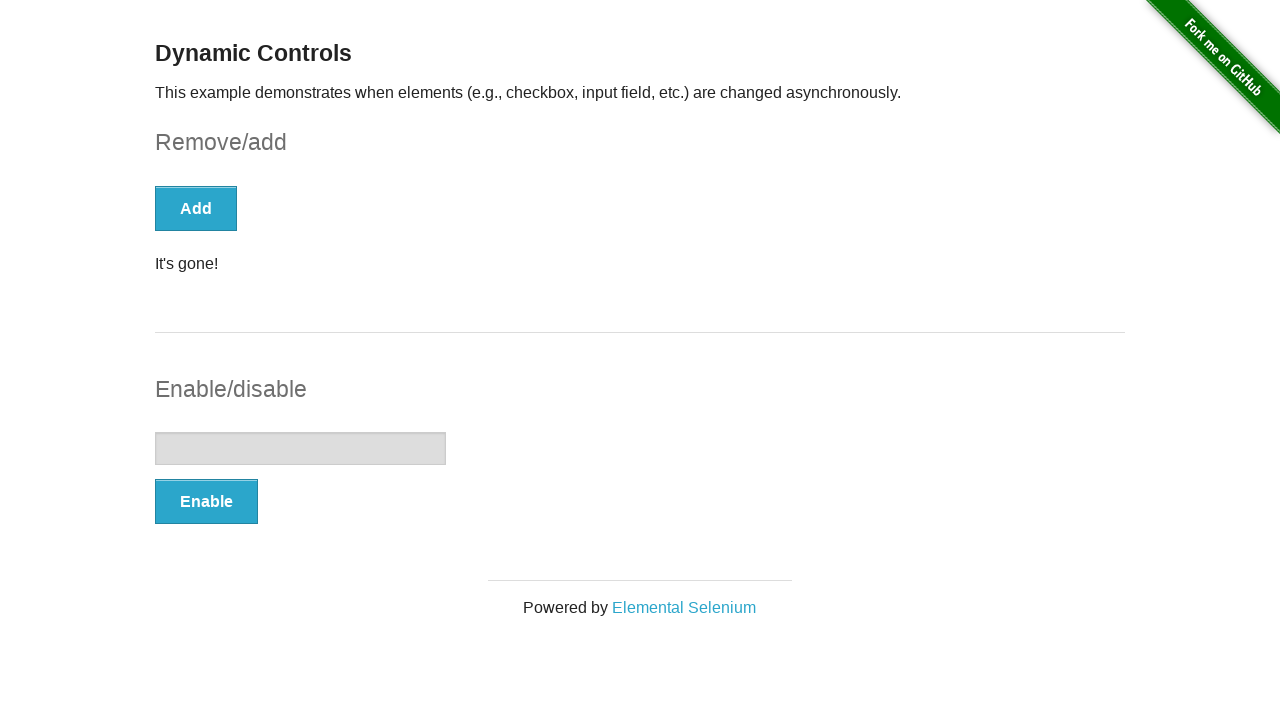

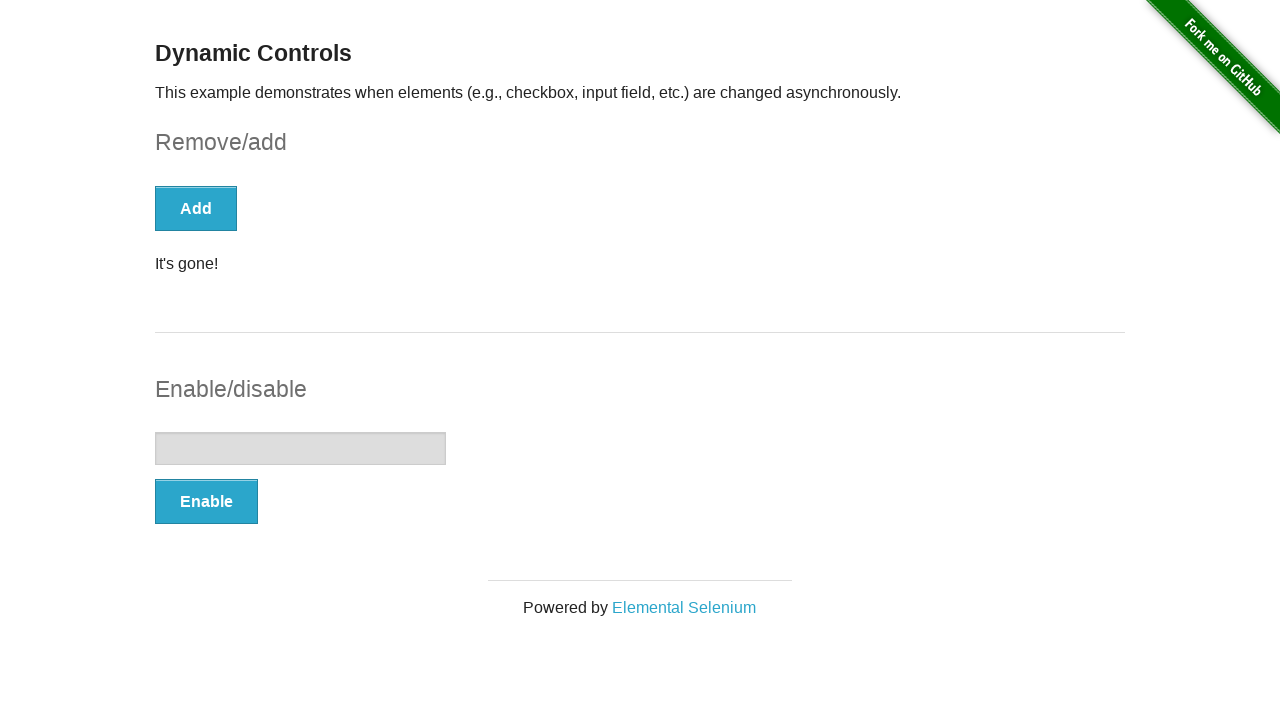